Tests price assertion by scrolling to a table and verifying the price value in a specific cell

Starting URL: https://www.letskodeit.com/practice

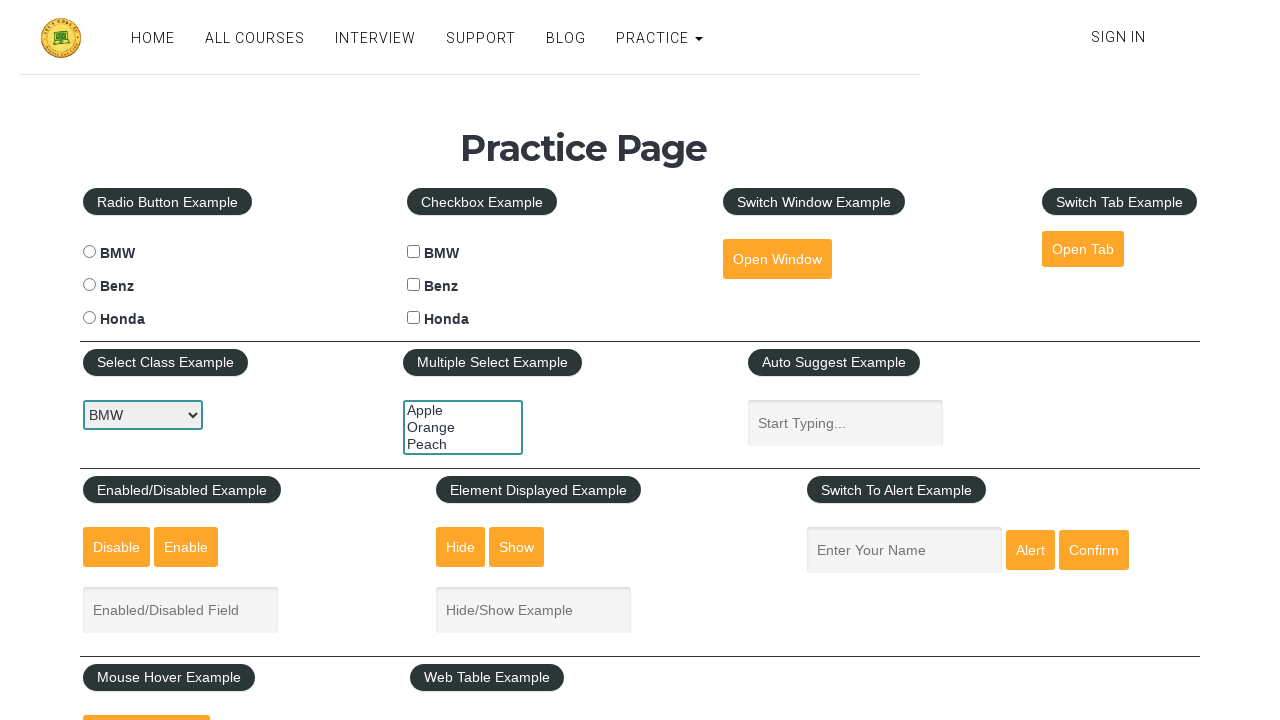

Scrolled down 800 pixels to view the table
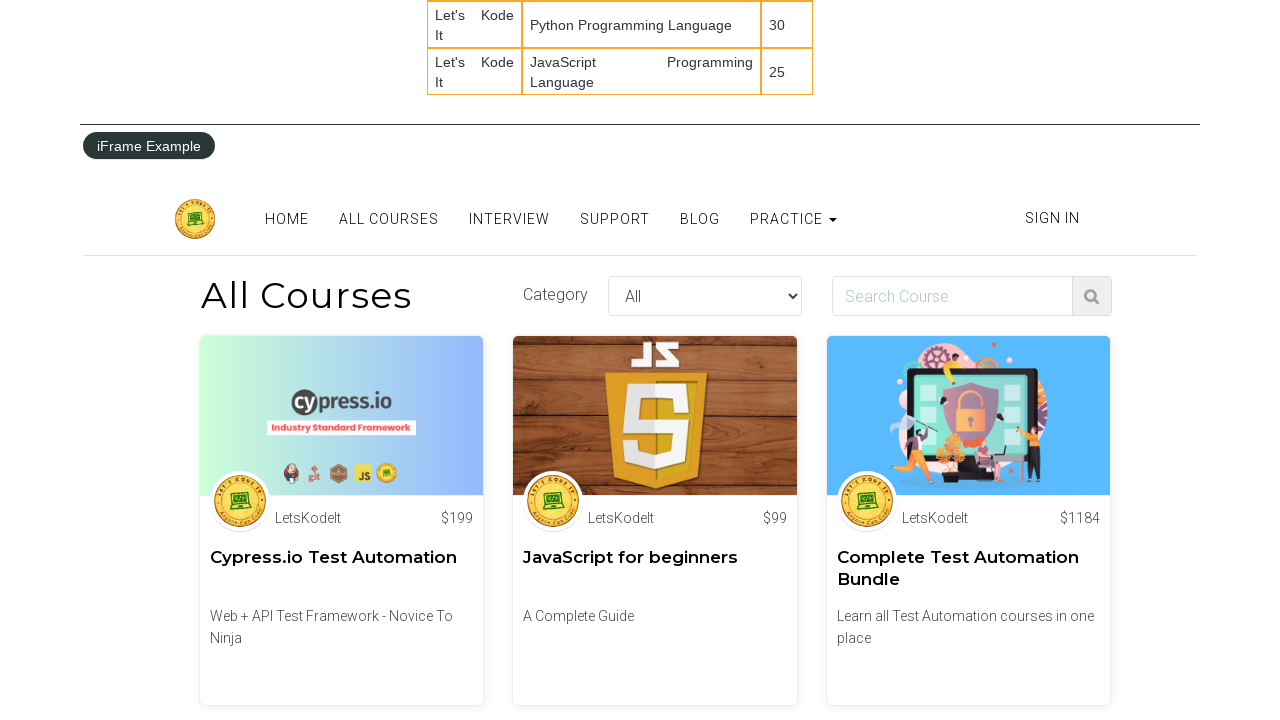

Waited for product table to be visible
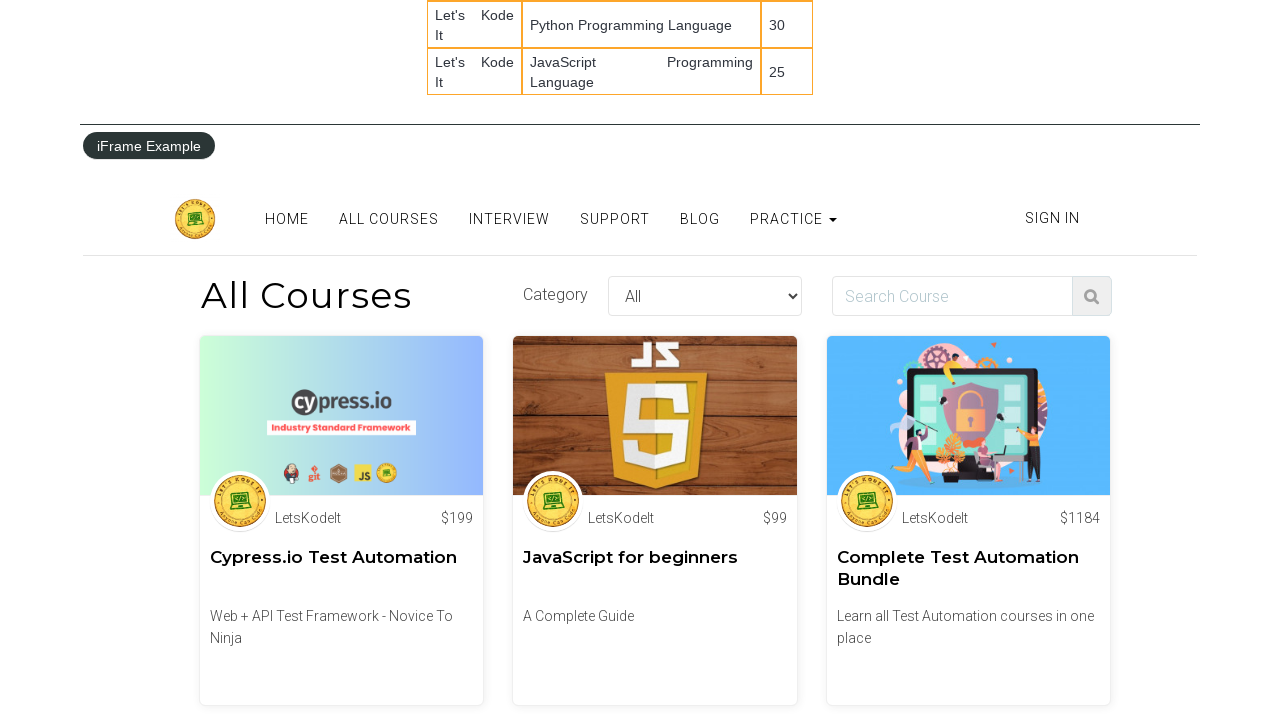

Located the price cell in the table (row 2, column 3)
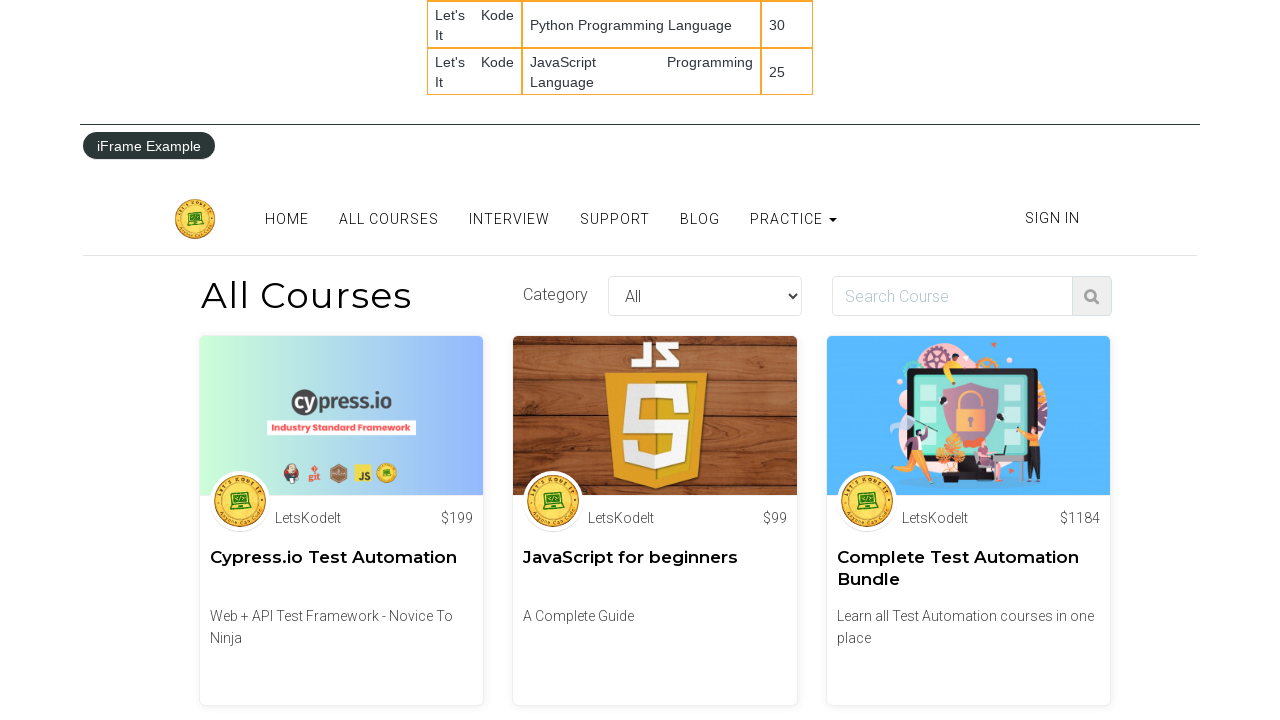

Extracted price text: 35
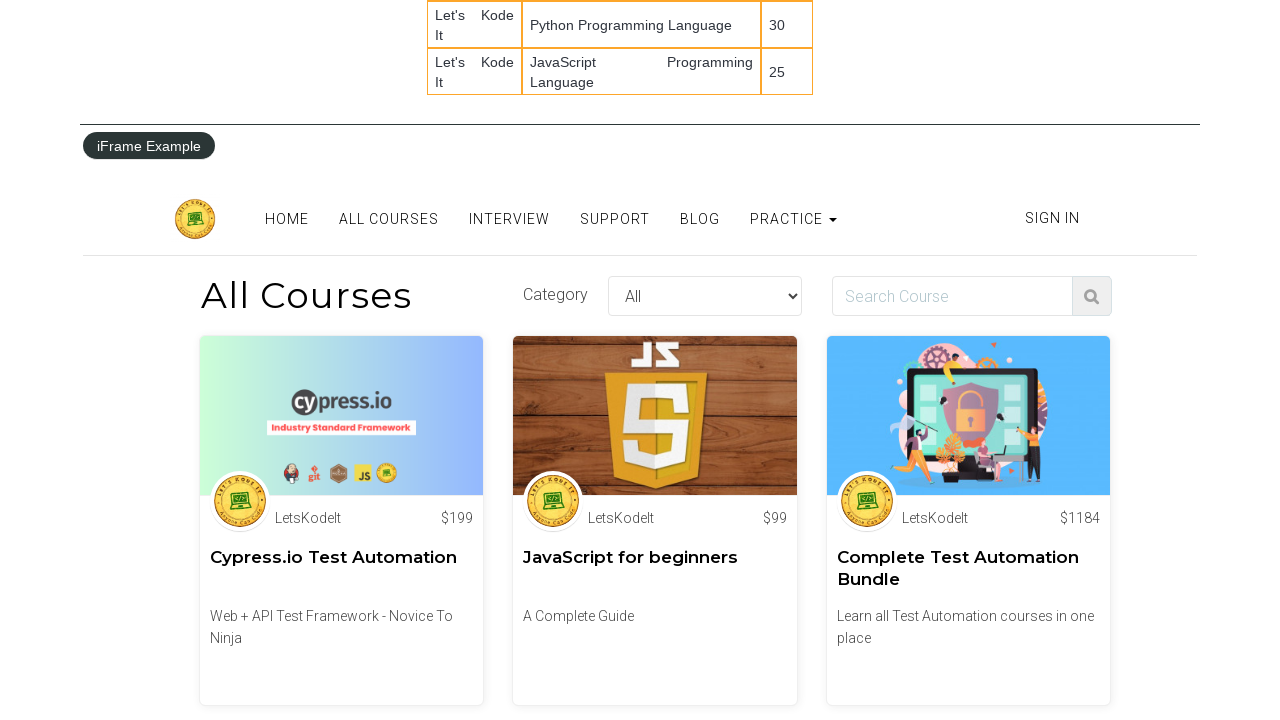

Asserted that price equals '35'
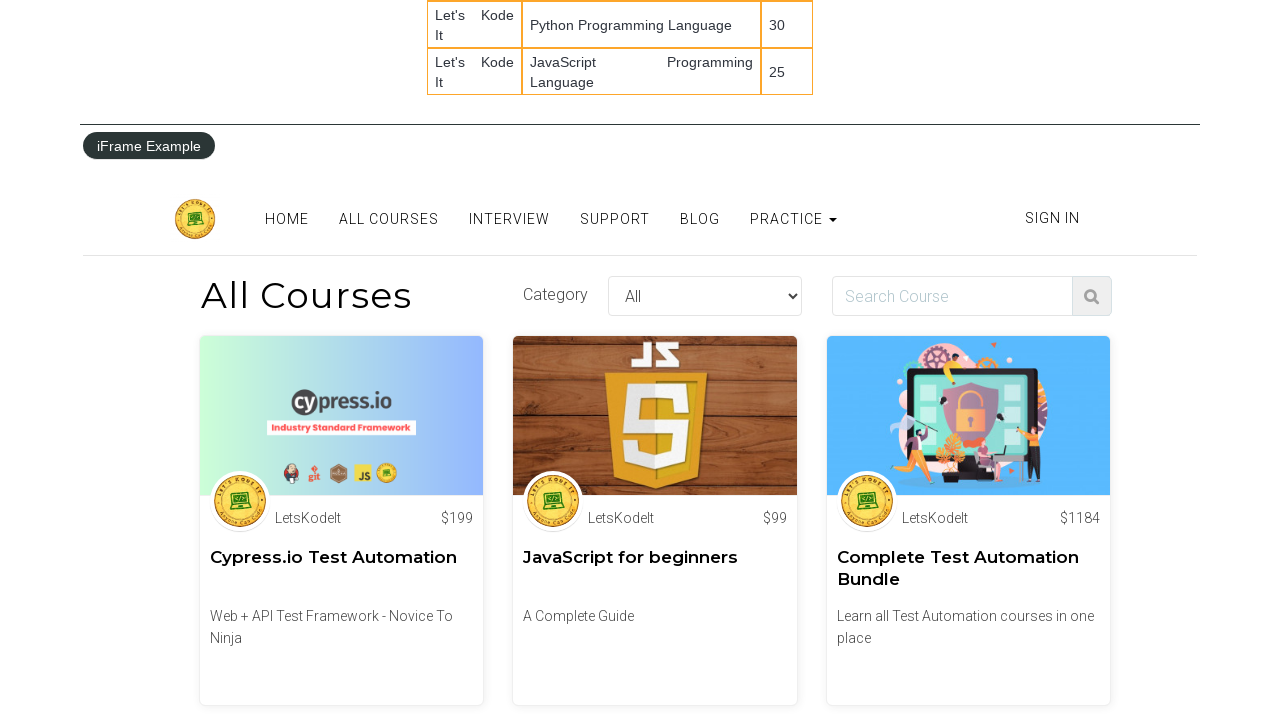

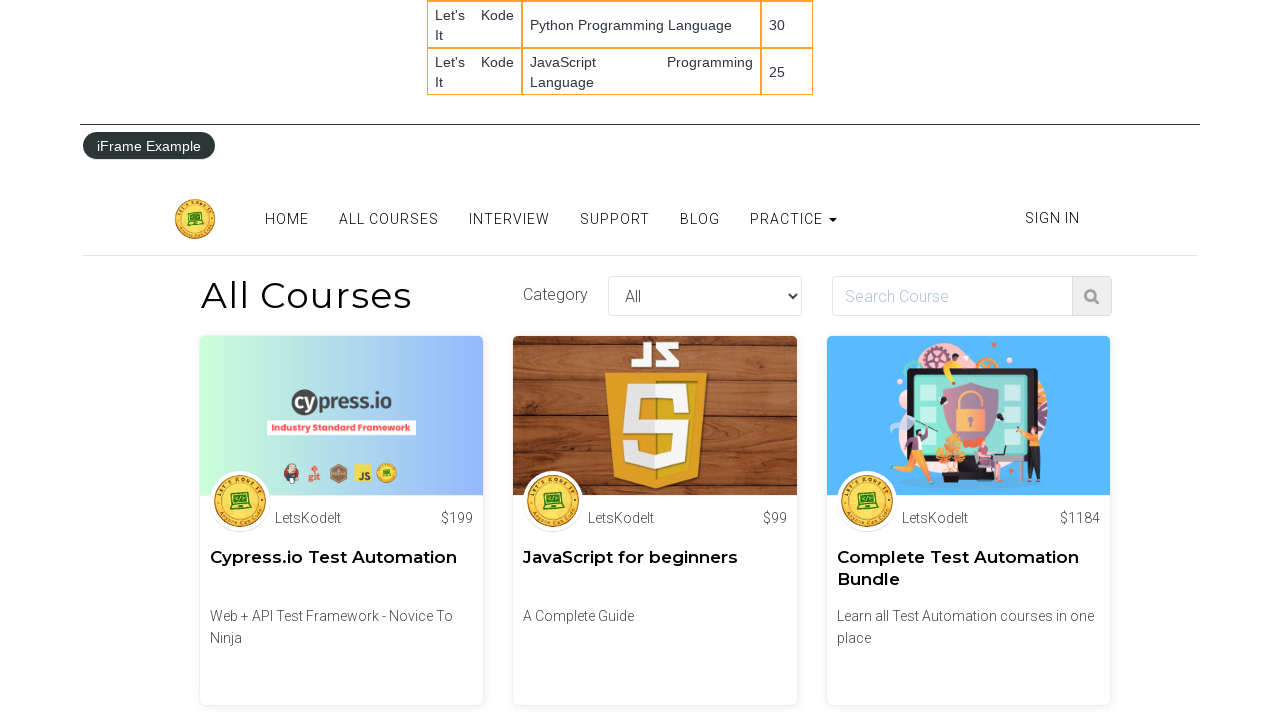